Tests JavaScript confirm dialog by clicking the confirm button and dismissing the alert

Starting URL: https://the-internet.herokuapp.com/javascript_alerts

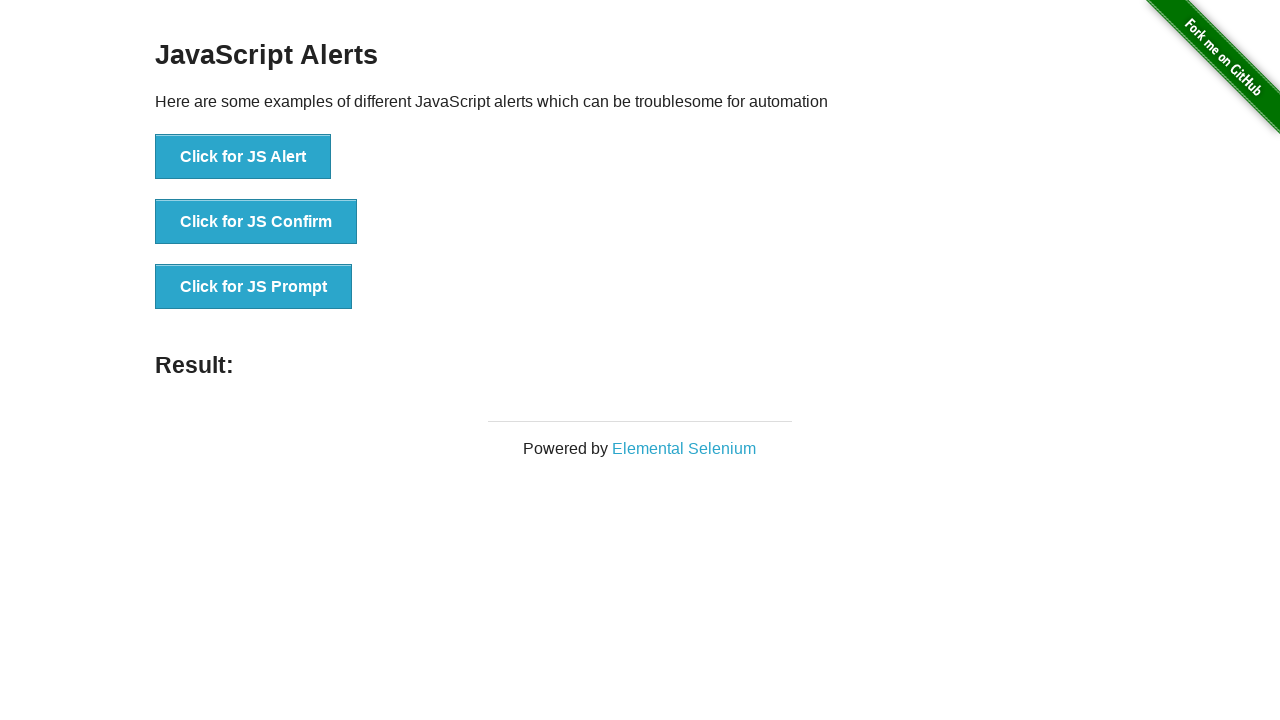

Clicked button to trigger JS Confirm dialog at (256, 222) on xpath=//button[text()='Click for JS Confirm']
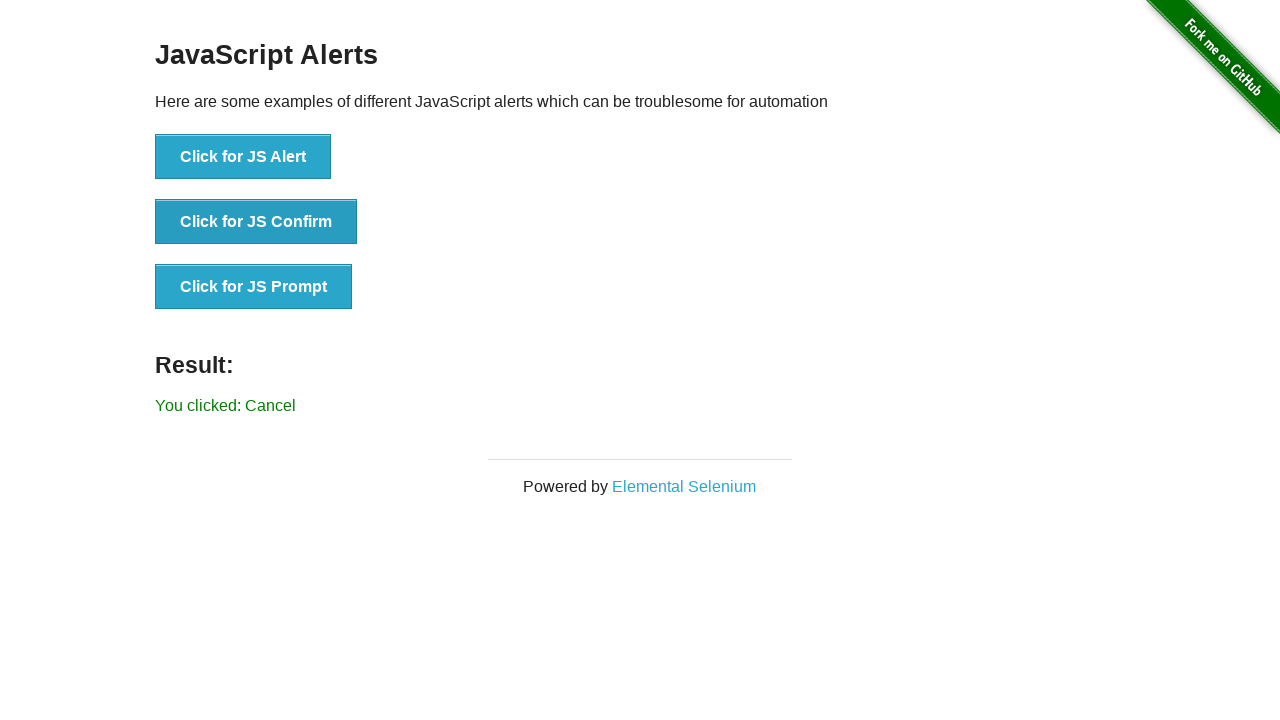

Set up dialog handler to dismiss confirm dialog
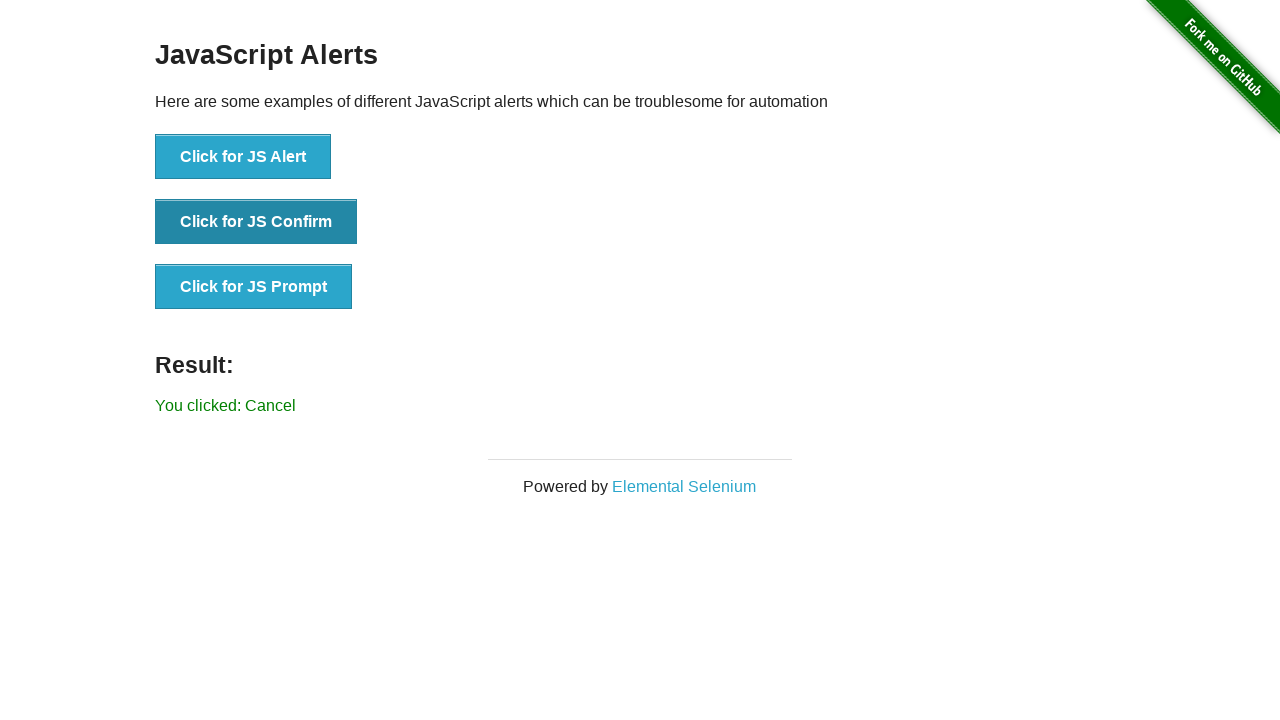

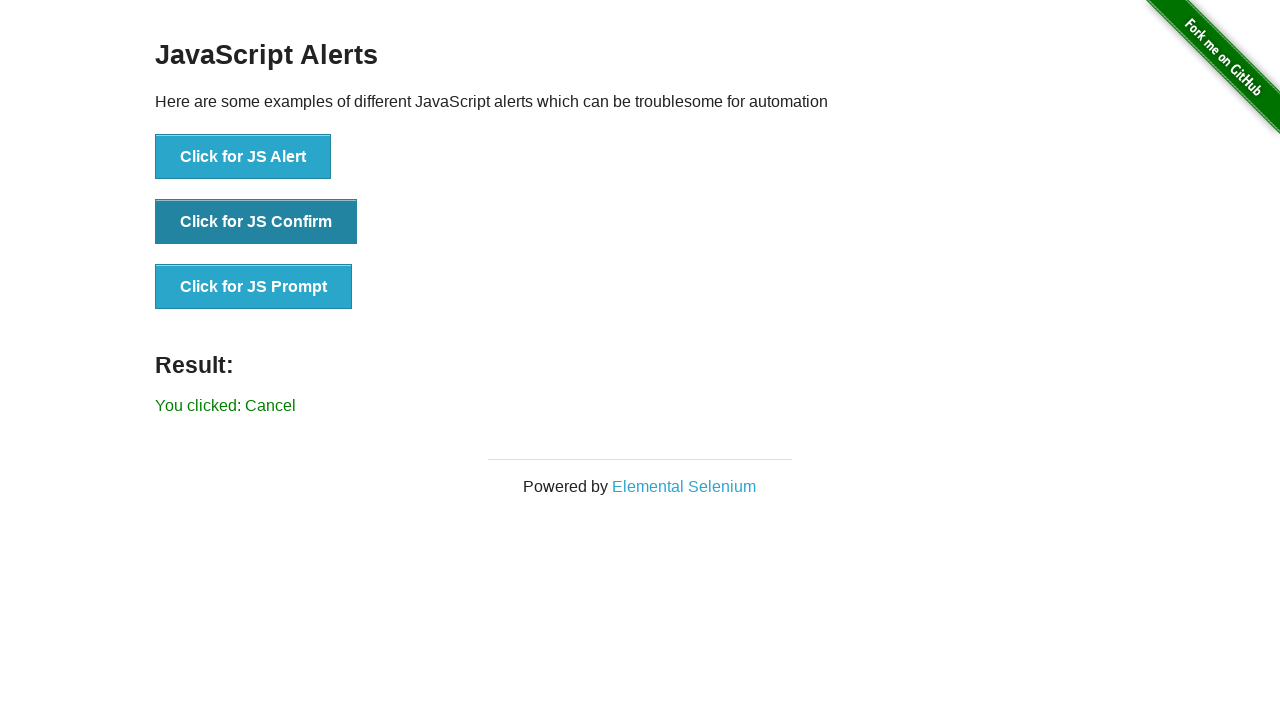